Tests that the sidebar CTA element is visible and properly positioned on the report page

Starting URL: https://demo.sunspiredemo.com/report?company=Apple&demo=1&address=123%20Main%20St&lat=34.0537&lng=-118.2428&placeId=test1

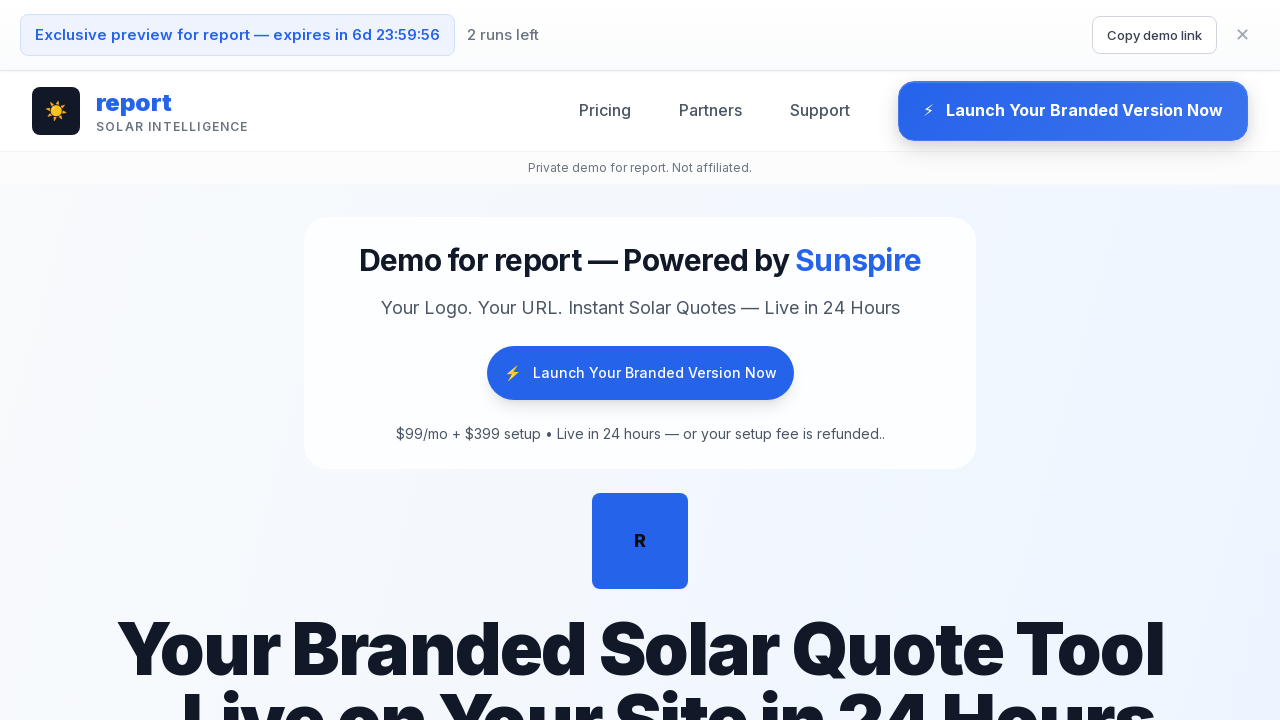

Waited for page to reach network idle state
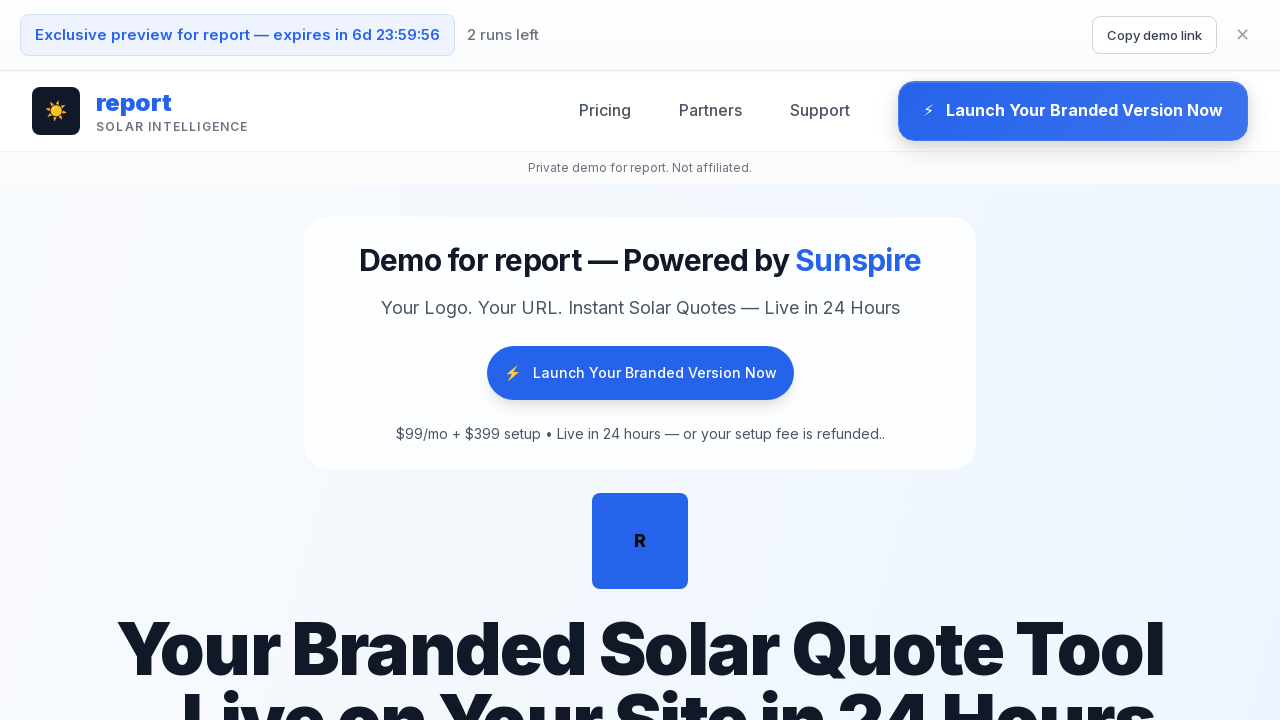

Waited 3 seconds for page elements to render
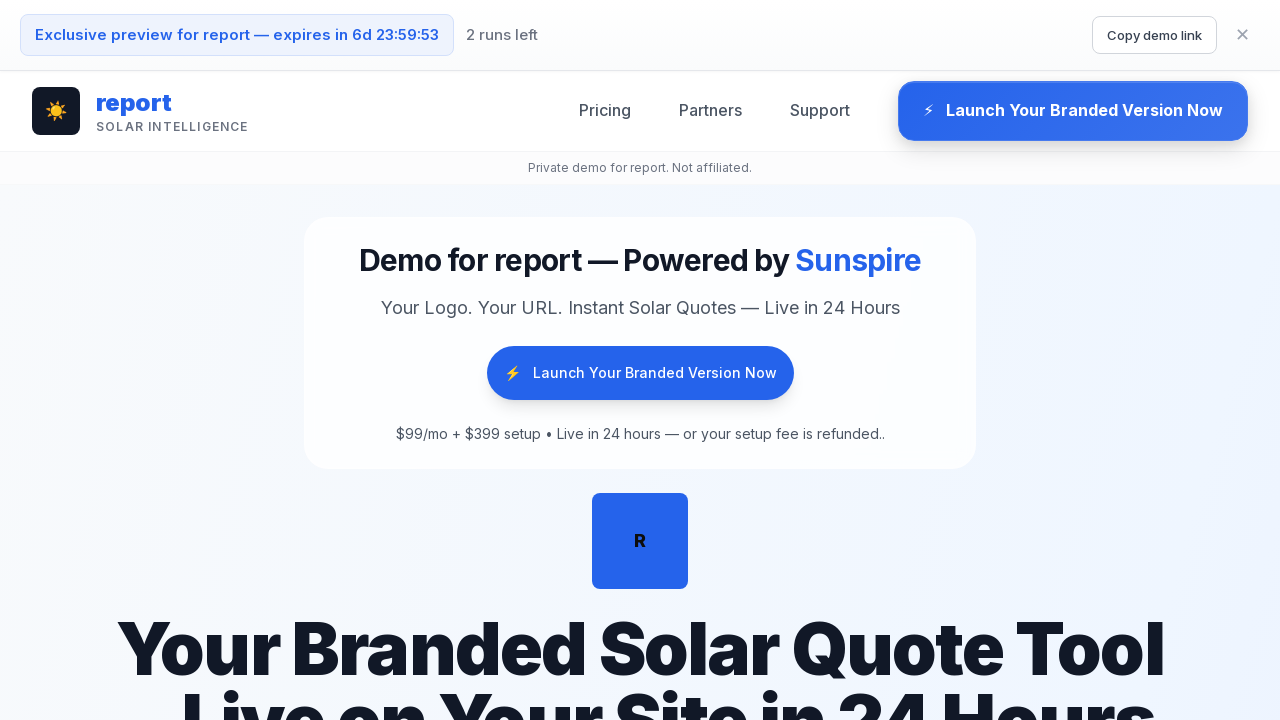

Located sidebar CTA element with data-sidebar-cta attribute
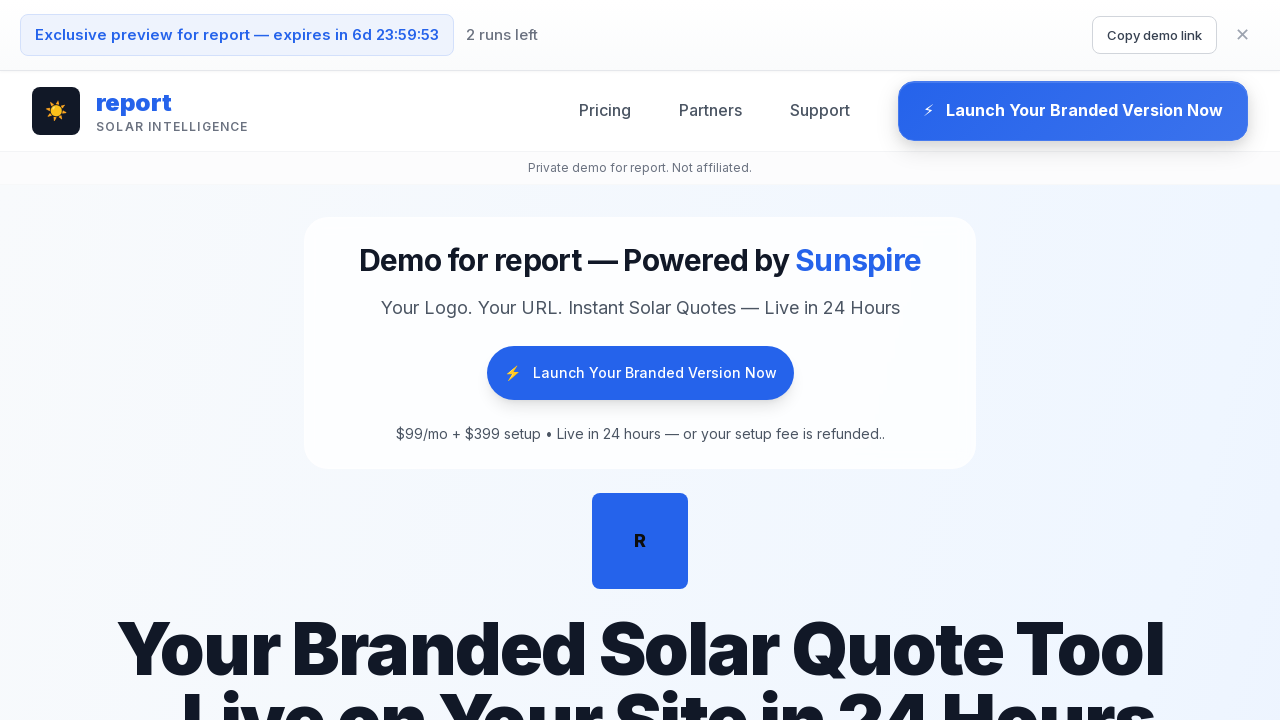

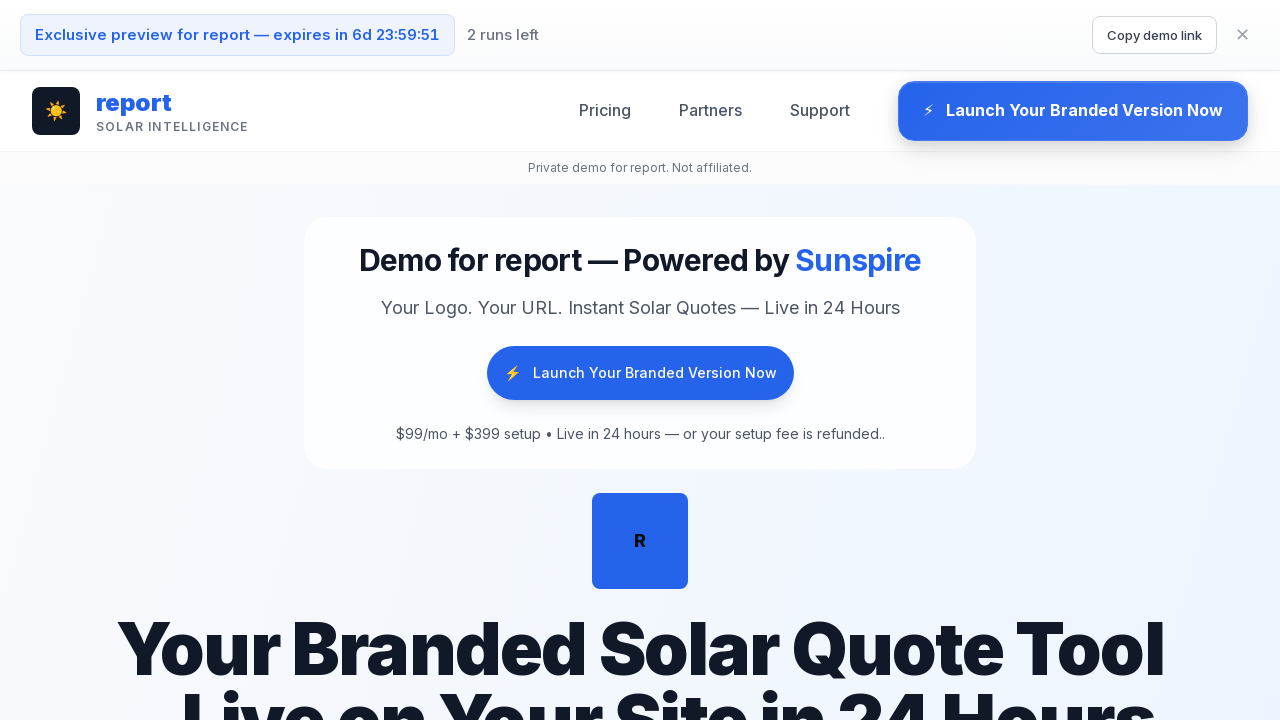